Tests drag and drop functionality by dragging column A to column B position

Starting URL: https://the-internet.herokuapp.com/drag_and_drop

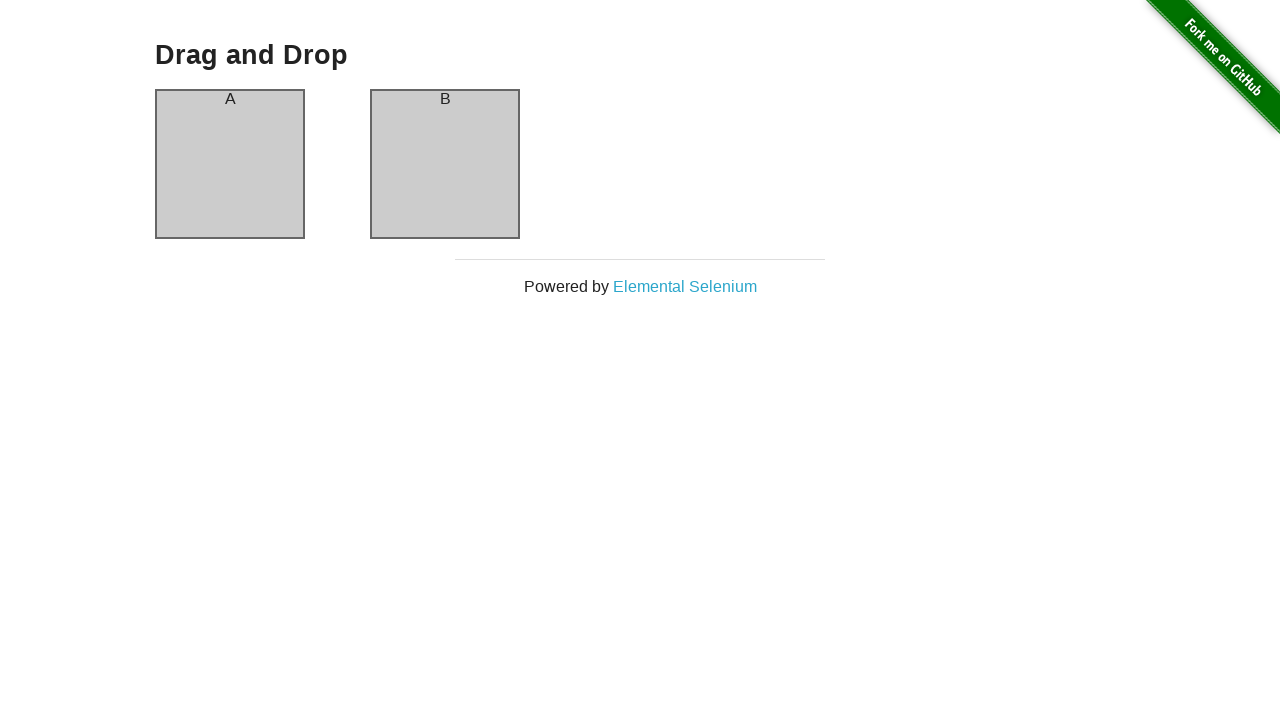

Navigated to drag and drop test page
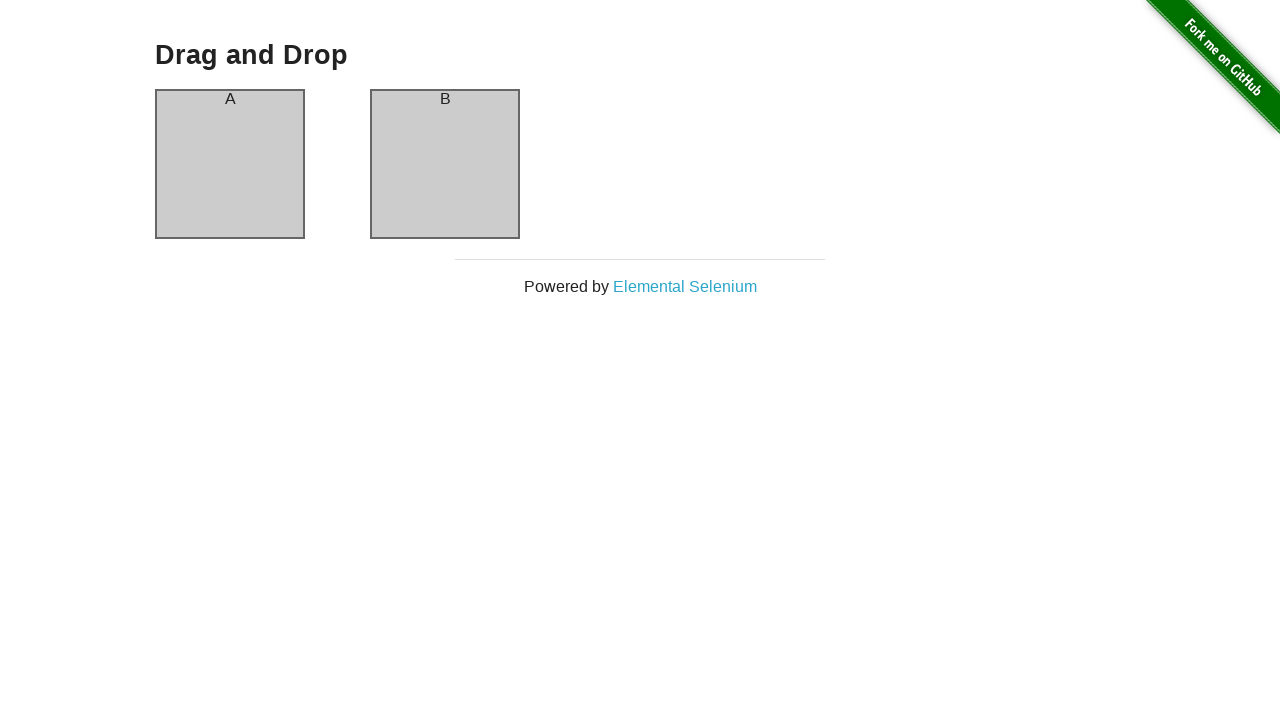

Located source column A element
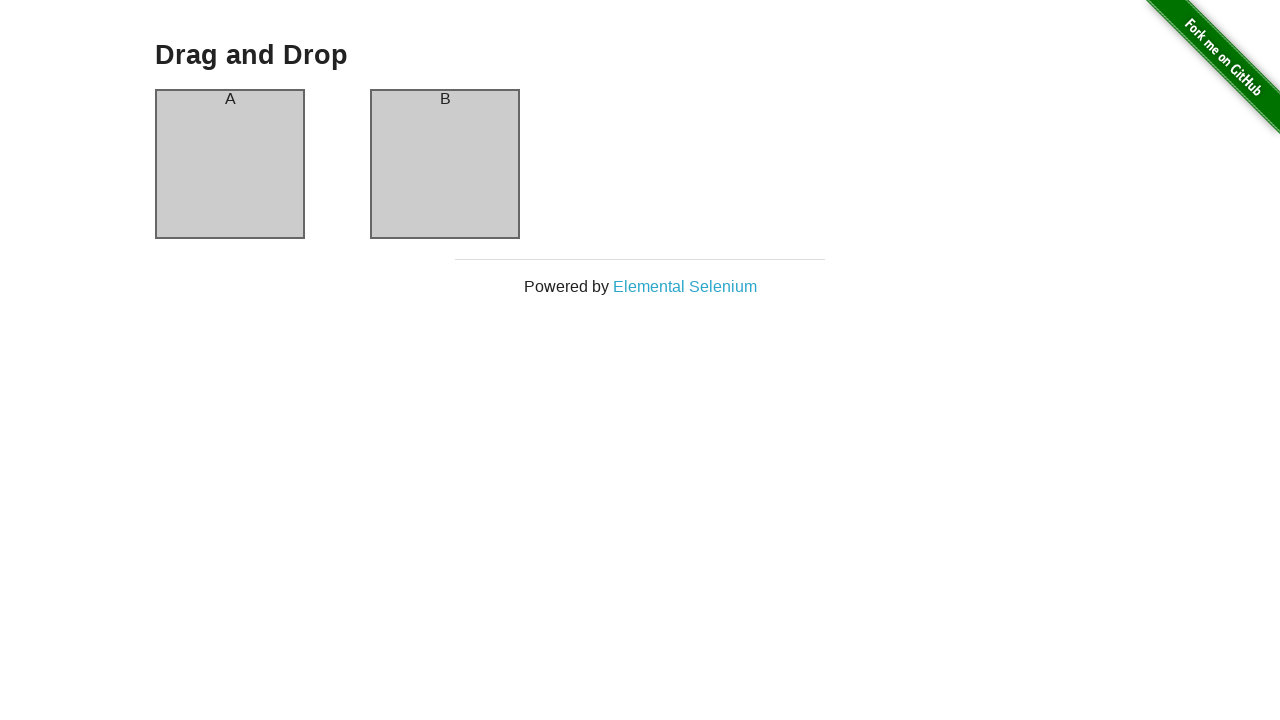

Located target column B element
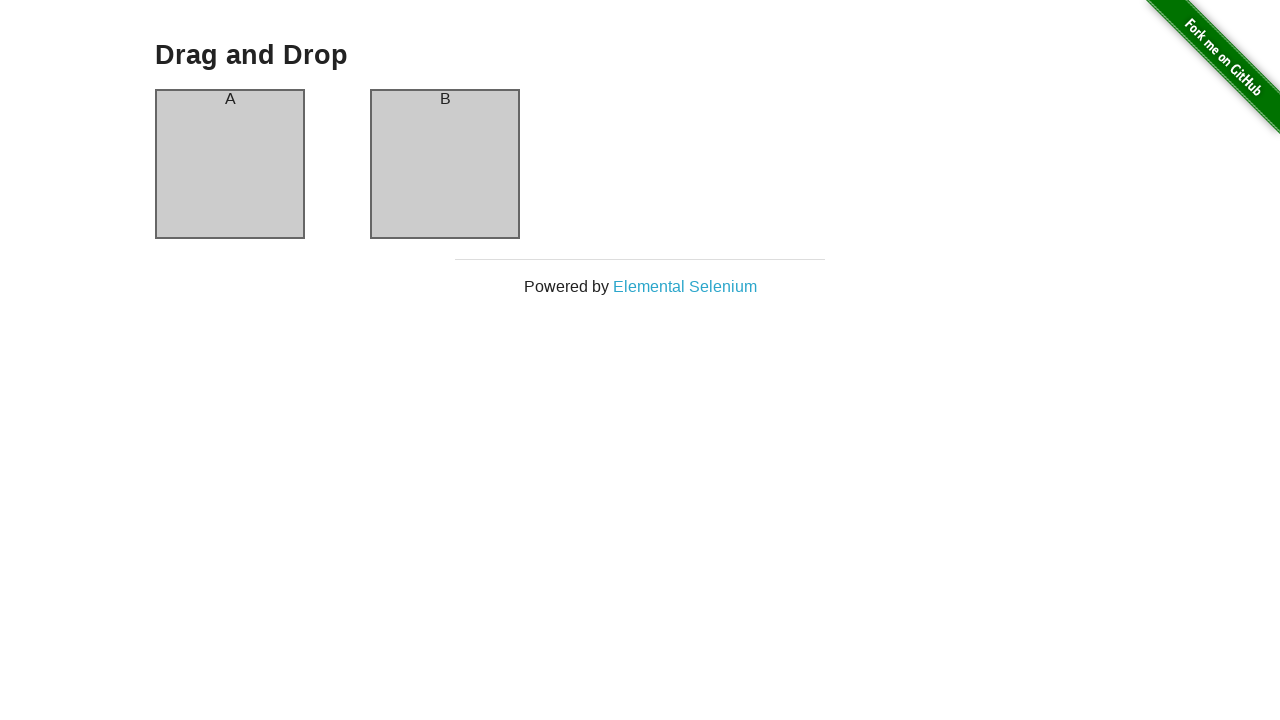

Dragged column A to column B position at (445, 164)
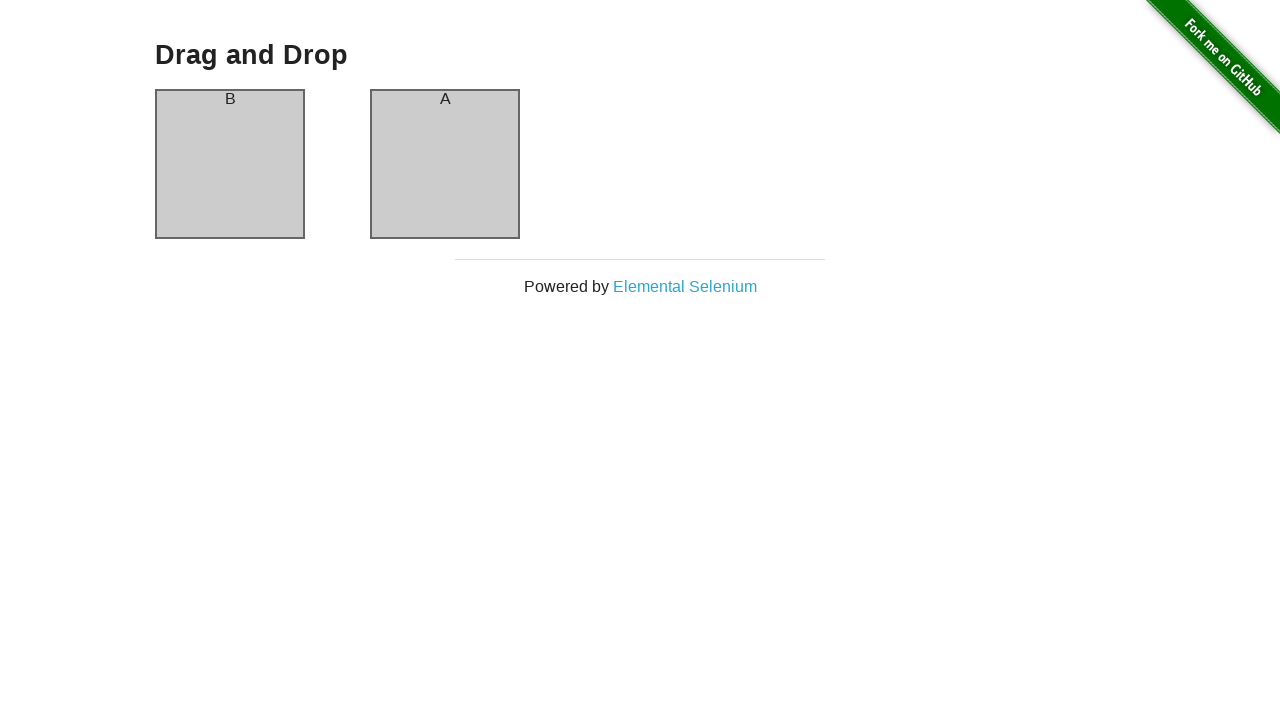

Located column B header element
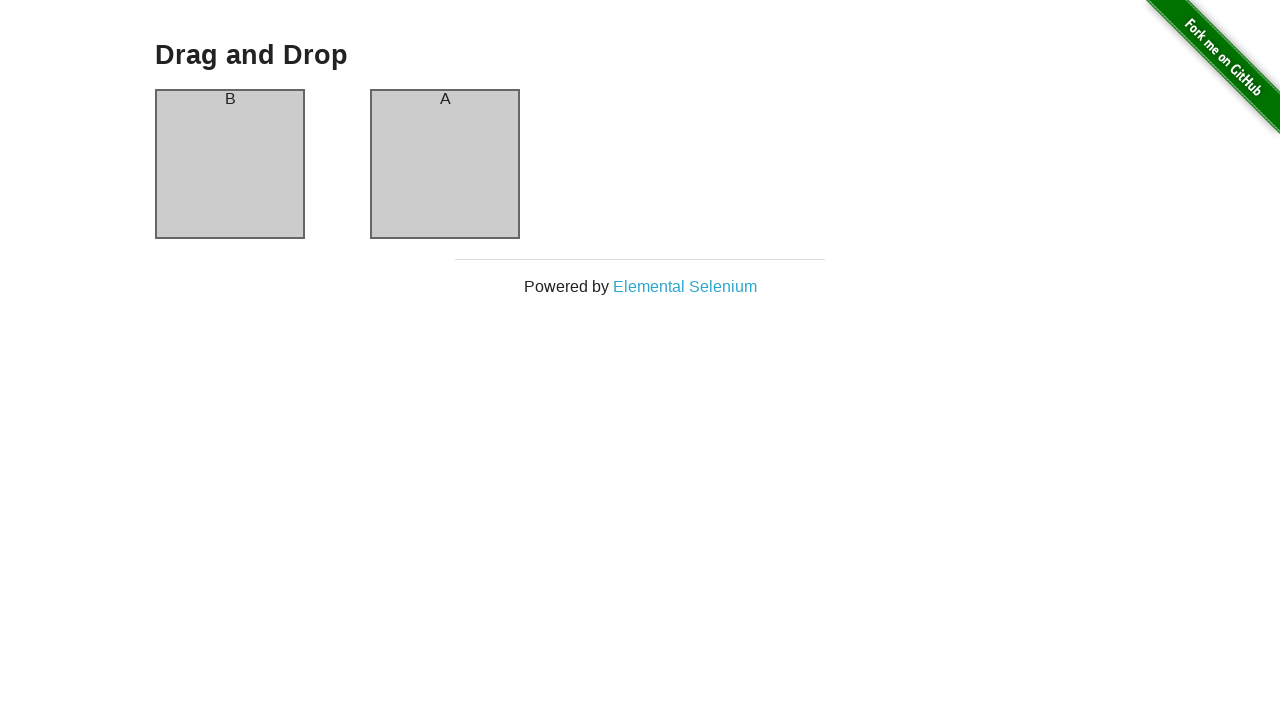

Verified column B header contains text 'A' after drag and drop
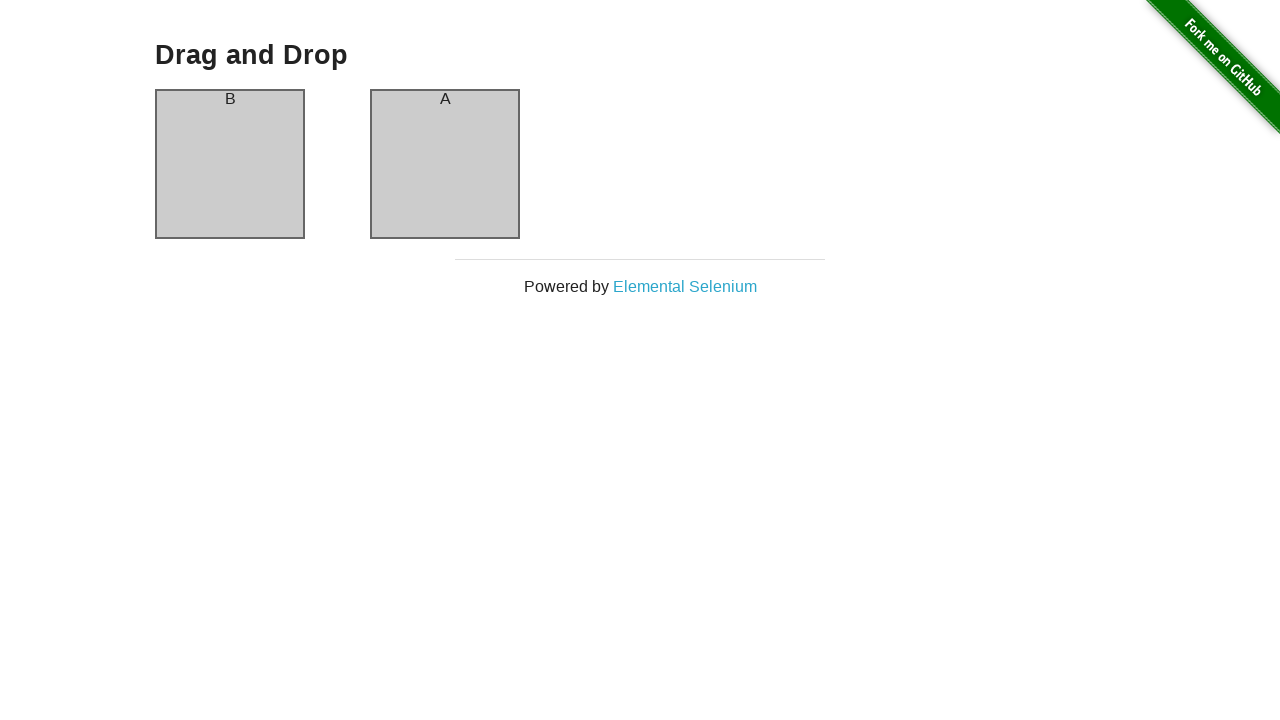

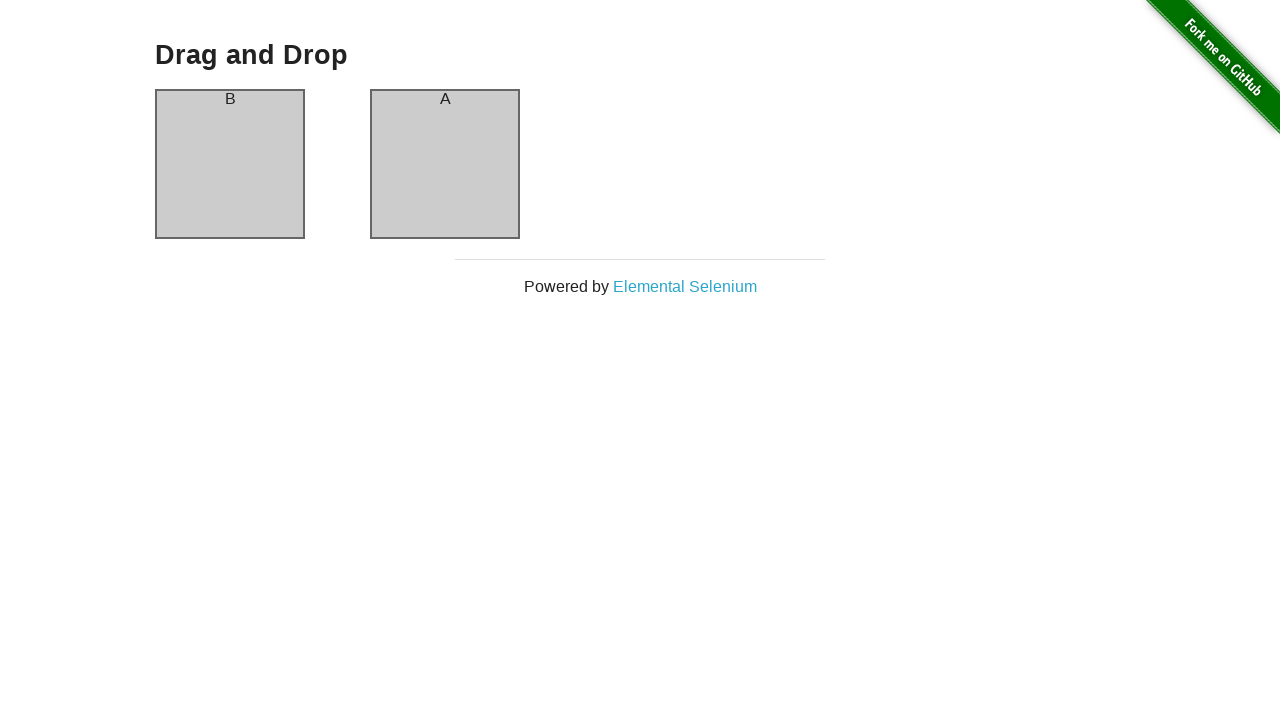